Navigates to an automation practice page and locates a button element using XPath with following-sibling axis to verify element location strategies

Starting URL: https://rahulshettyacademy.com/AutomationPractice/

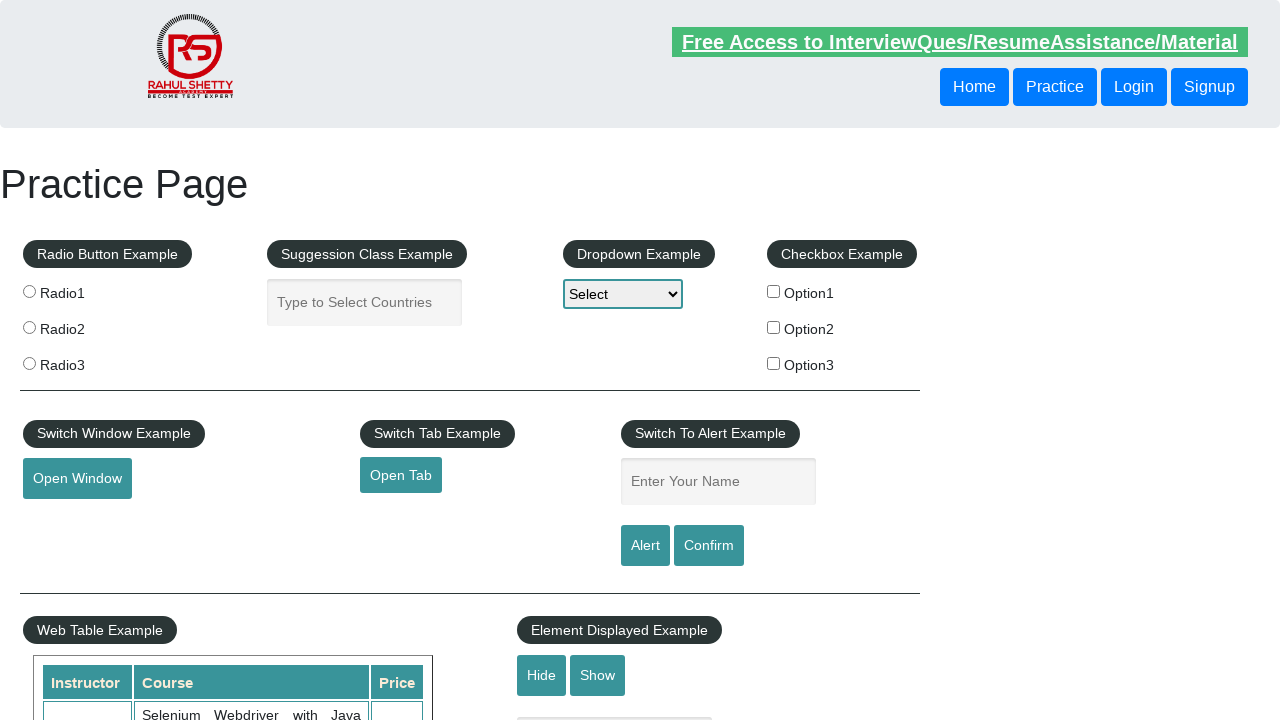

Located button element using XPath with following-sibling axis
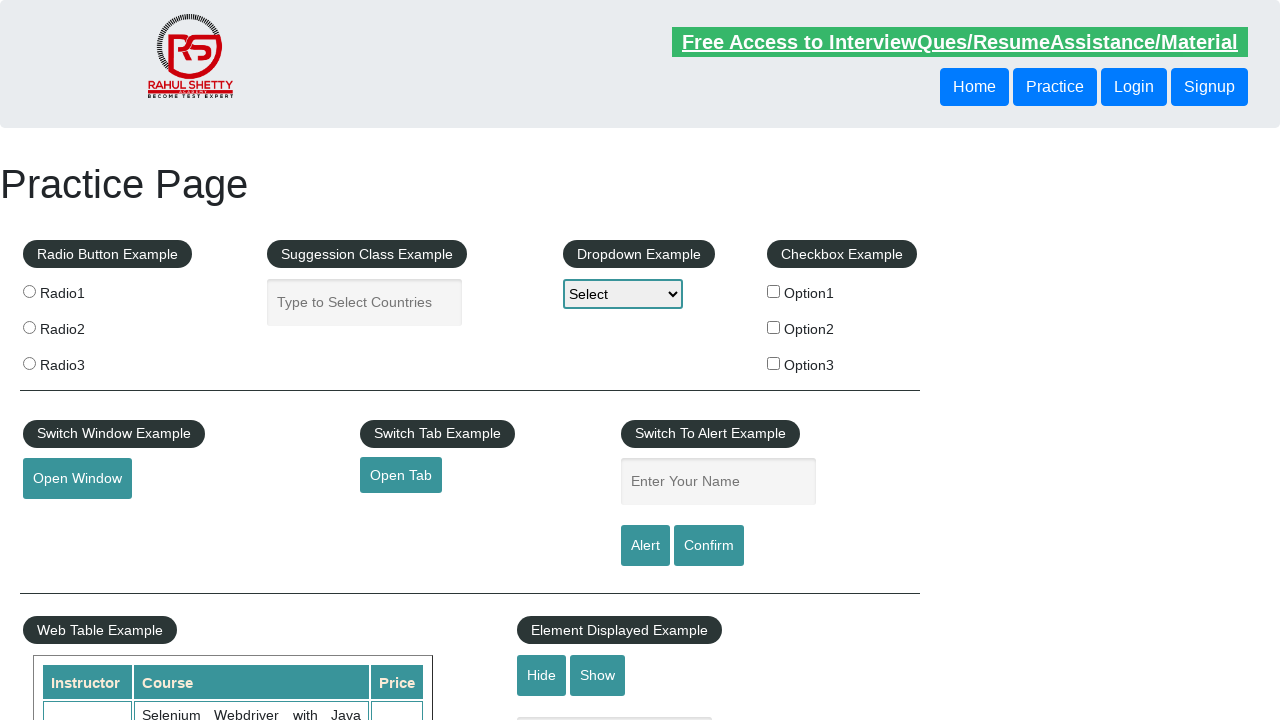

Button element became visible
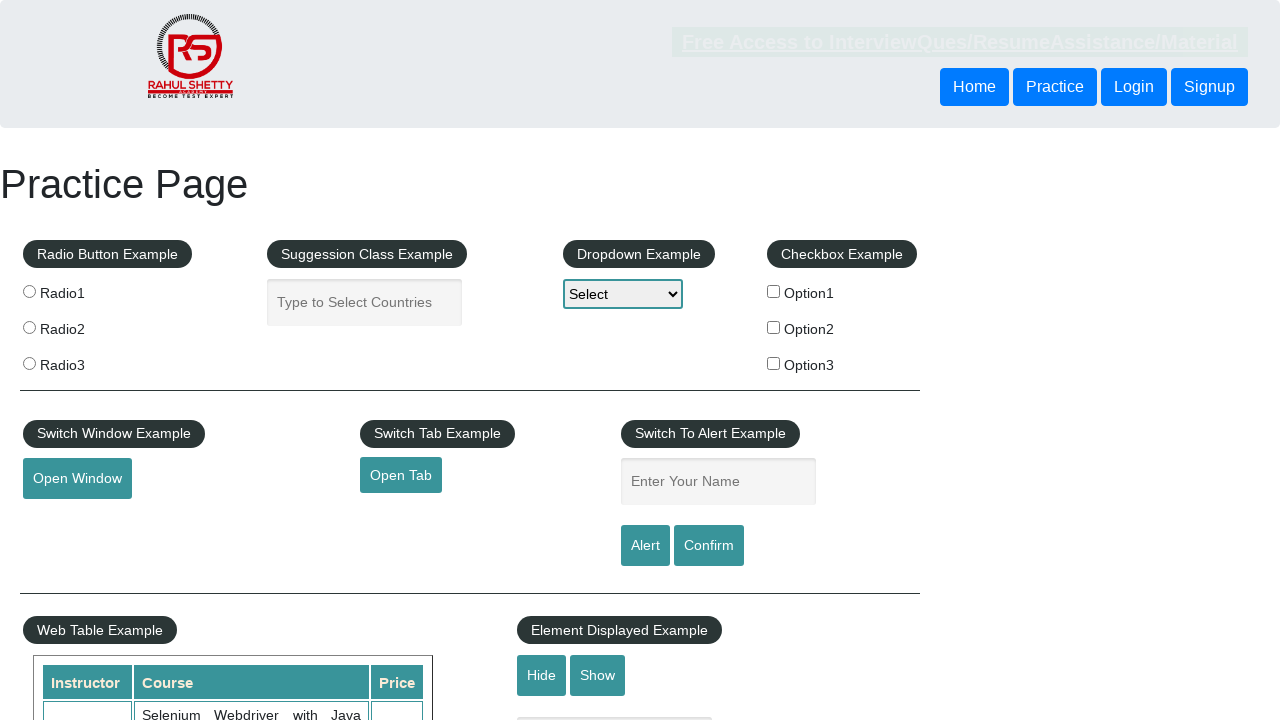

Retrieved button text content: 'Signup'
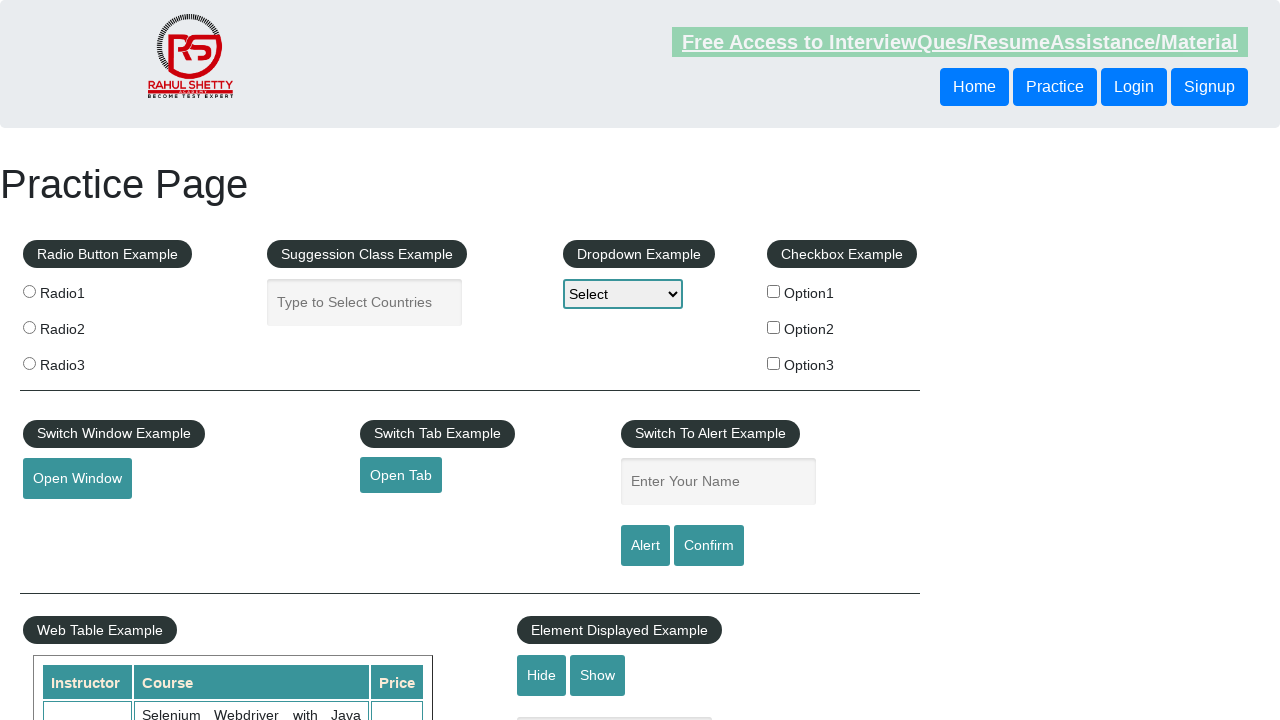

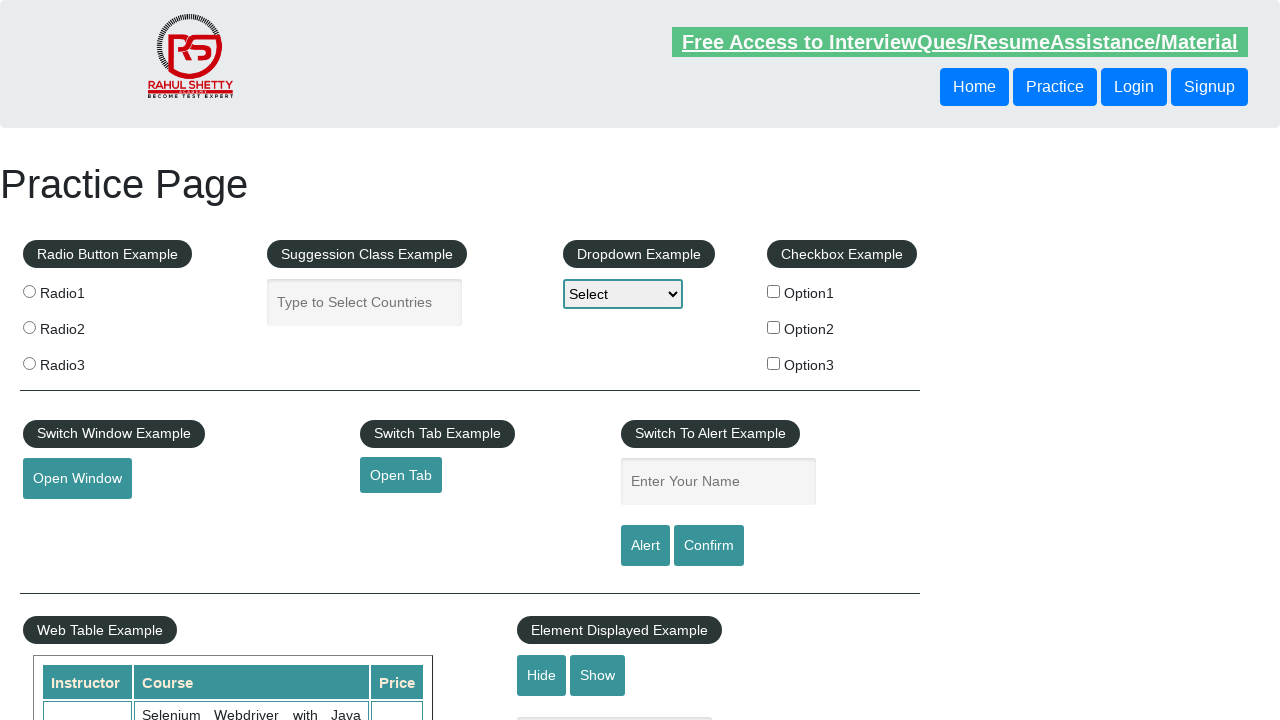